Simple navigation test that loads a GitHub Pages website and verifies it can be accessed

Starting URL: https://testingenesp.github.io

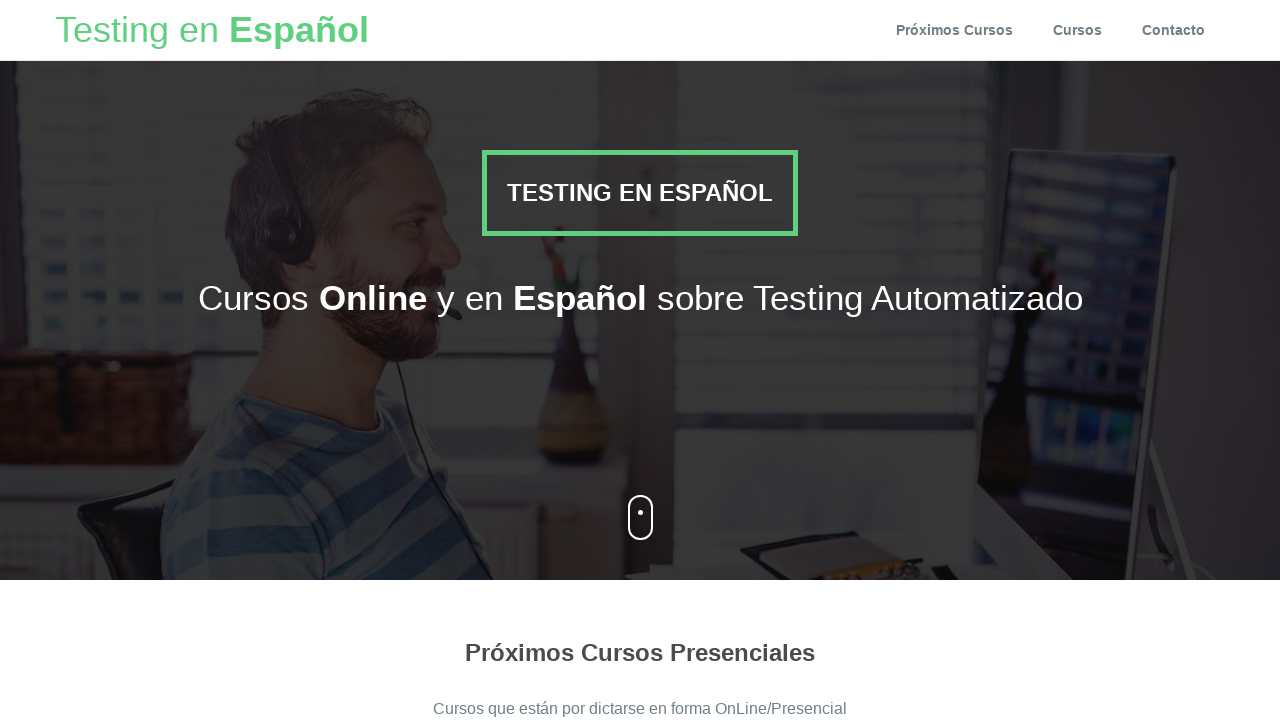

Waited for page DOM content to load
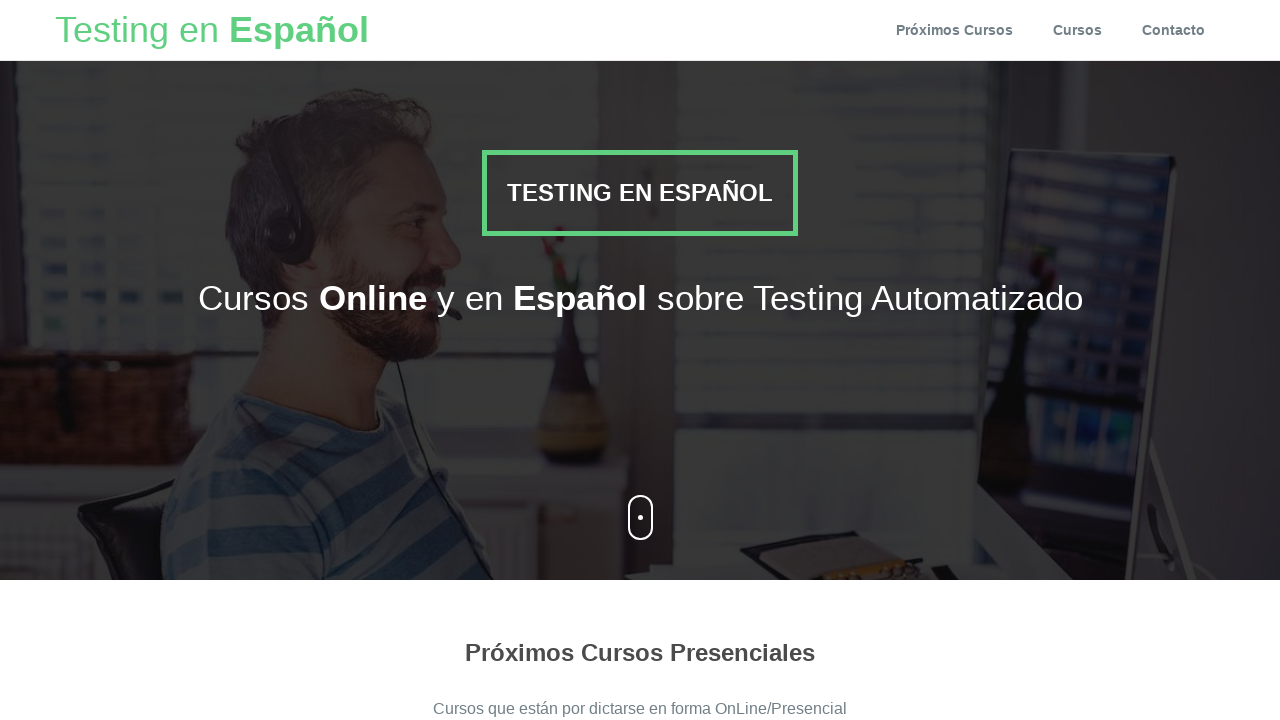

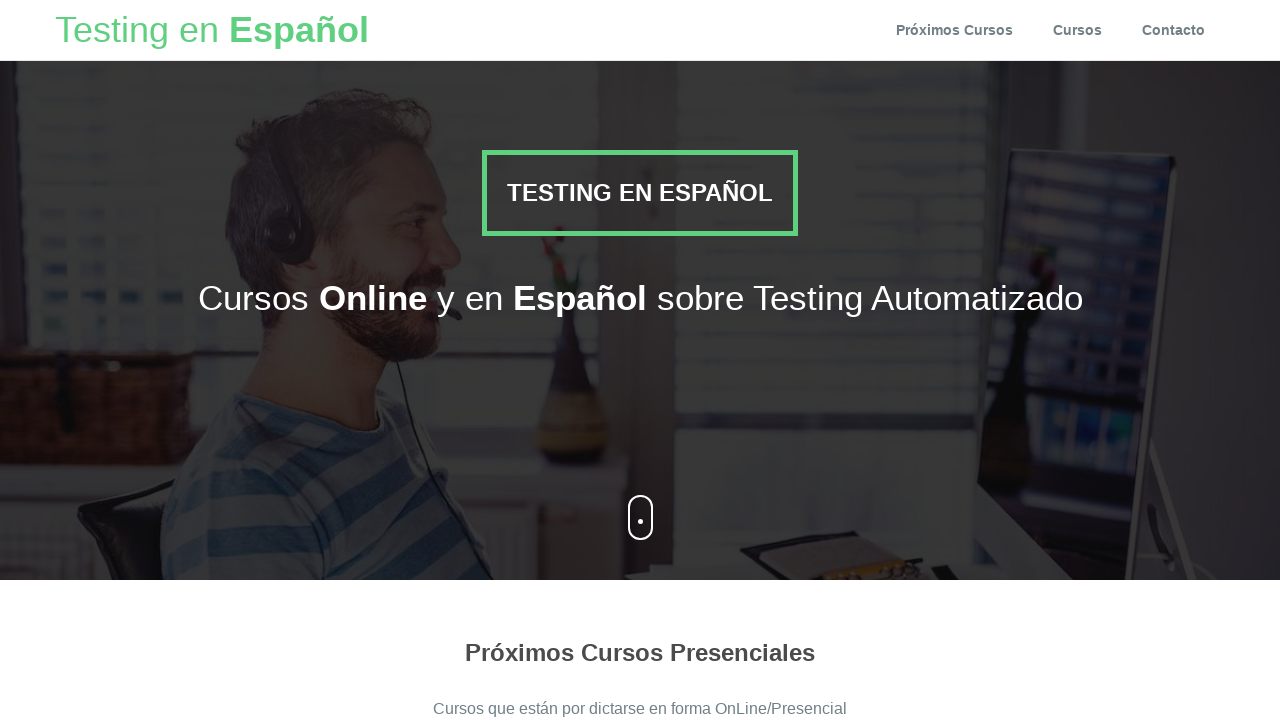